Tests mobile navigation by emulating a mobile device viewport, clicking the hamburger menu, and navigating to the Library page

Starting URL: https://rahulshettyacademy.com/angularAppdemo/

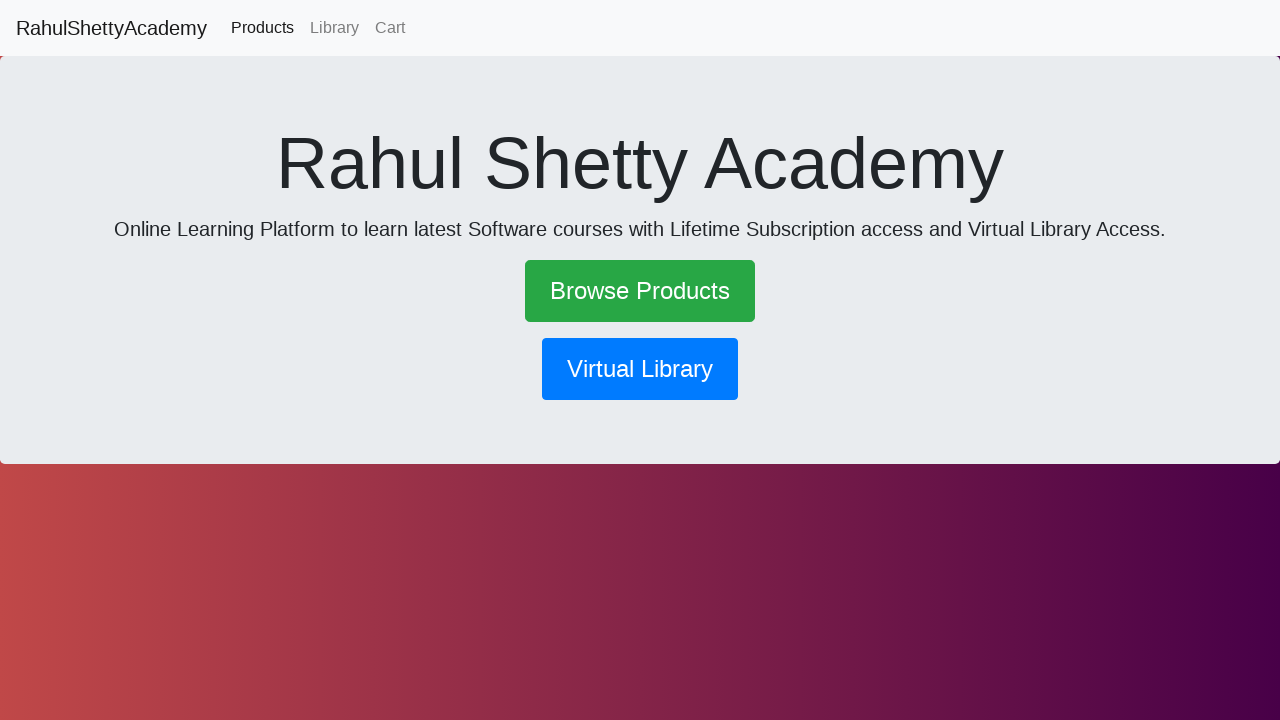

Navigated to https://rahulshettyacademy.com/angularAppdemo/
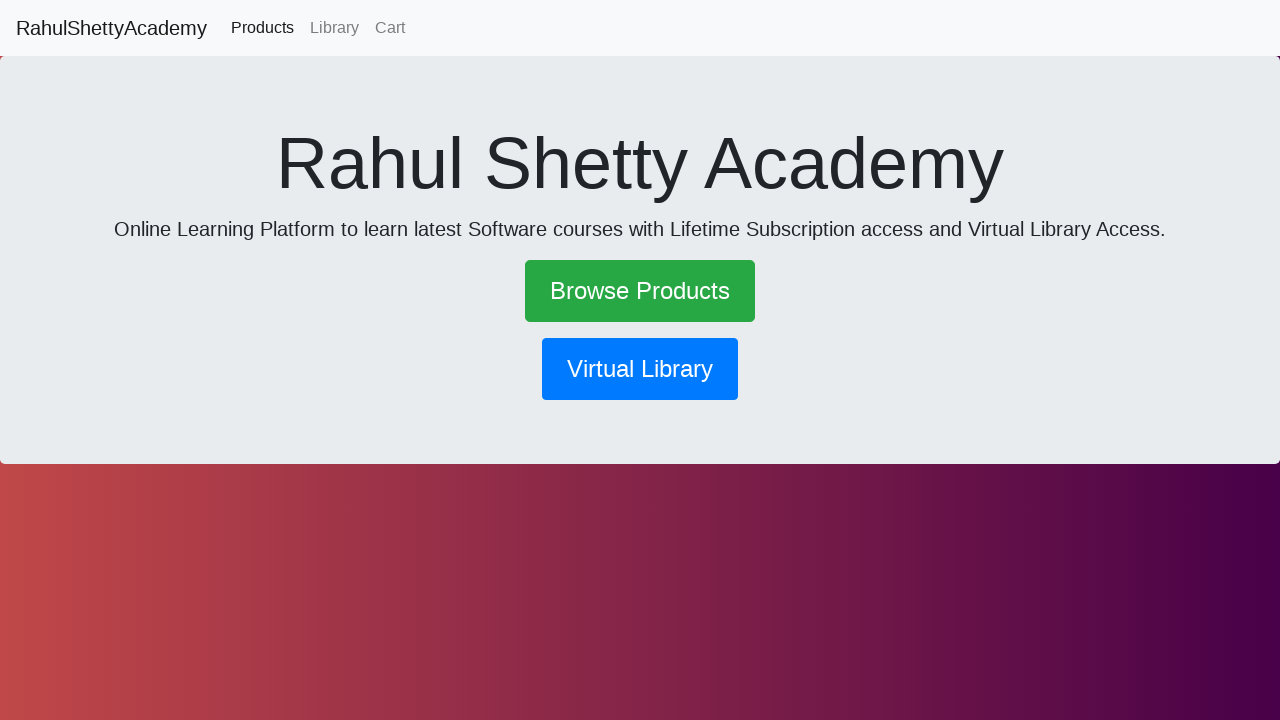

Set mobile viewport size to 375x667
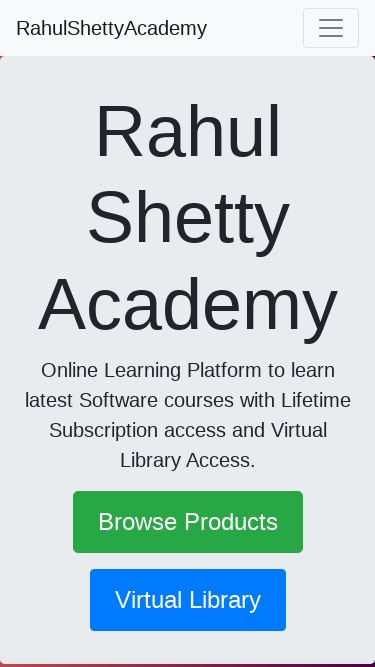

Clicked mobile hamburger menu icon at (331, 28) on .navbar-toggler-icon
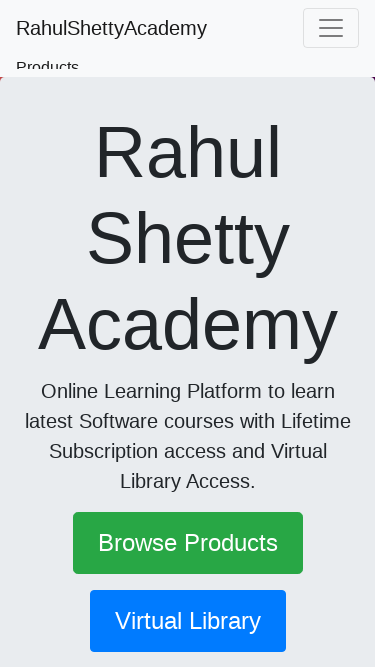

Waited for mobile menu to expand
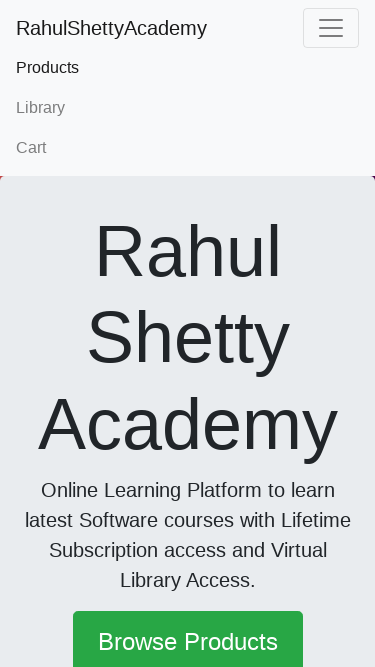

Clicked Library link in mobile menu at (188, 108) on text=Library
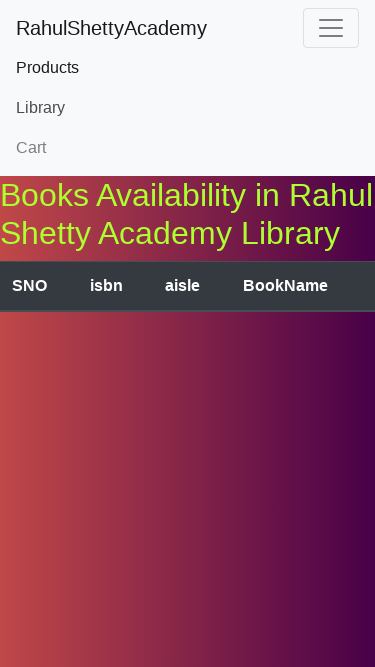

Library page loaded successfully
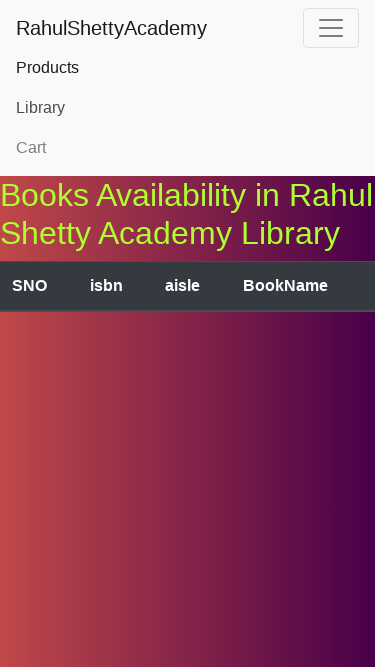

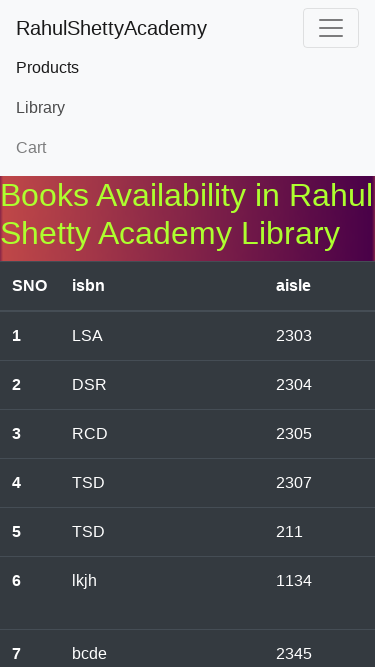